Tests dropdown and multiselect functionality by selecting options by index on a test page. Selects the 3rd option (index 2) from a dropdown and the 4th option (index 3) from a multiselect element.

Starting URL: http://omayo.blogspot.com/

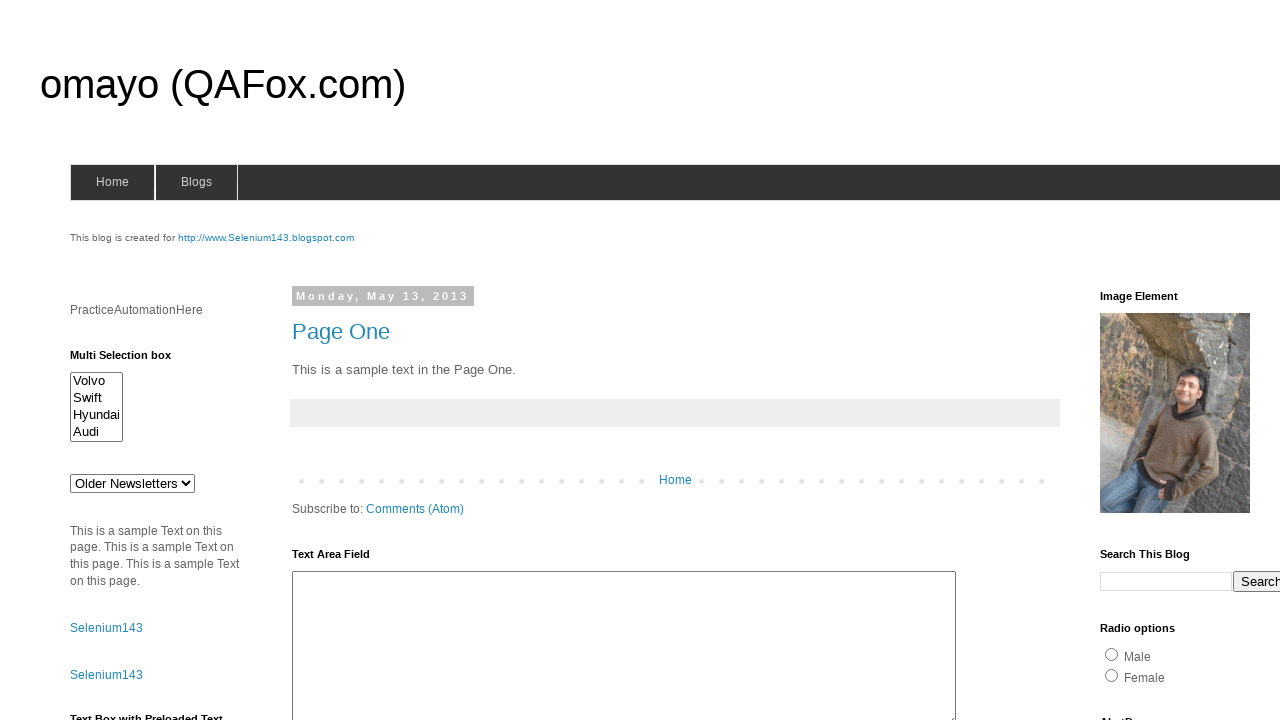

Selected 3rd option (index 2) from dropdown #drop1 on #drop1
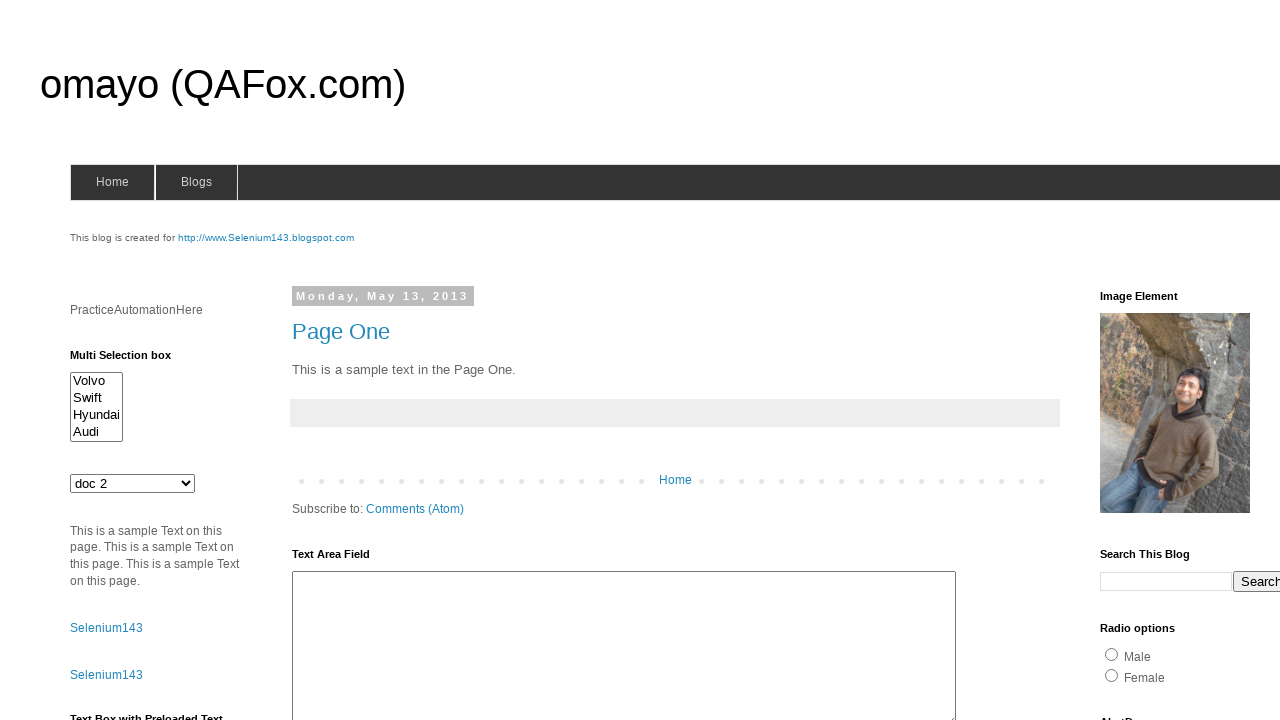

Selected 4th option (index 3) from multiselect #multiselect1 on #multiselect1
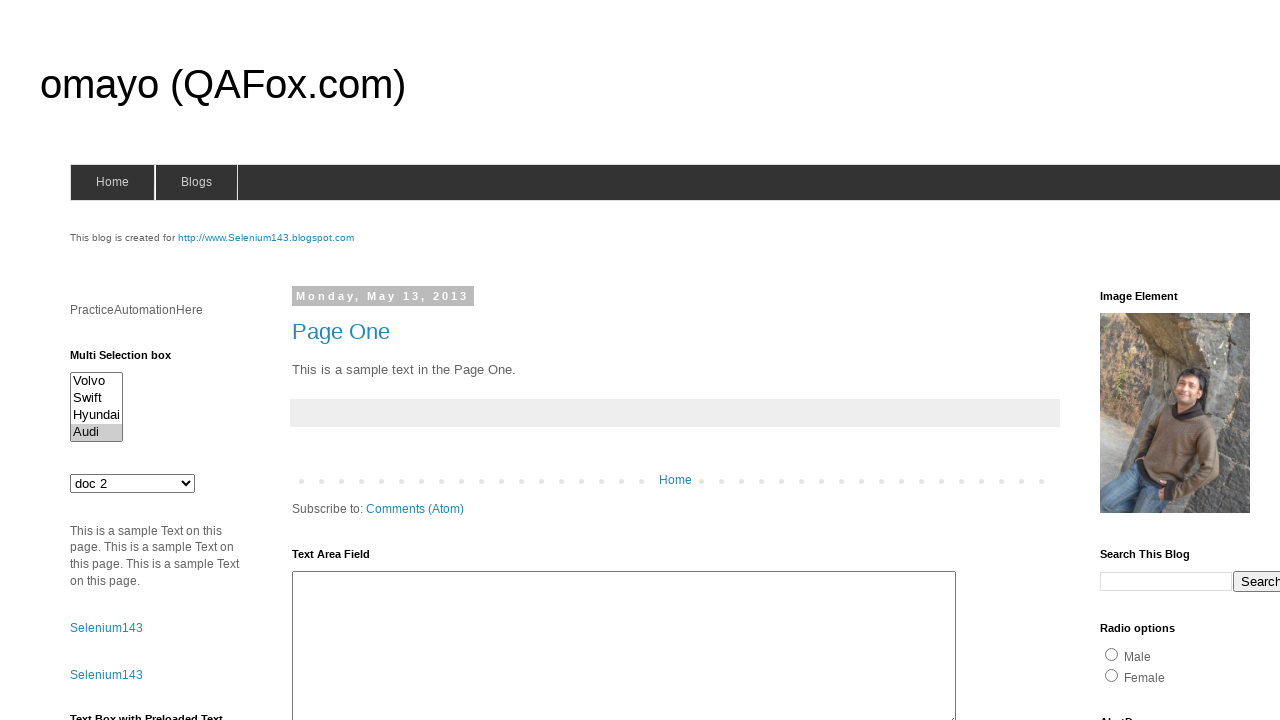

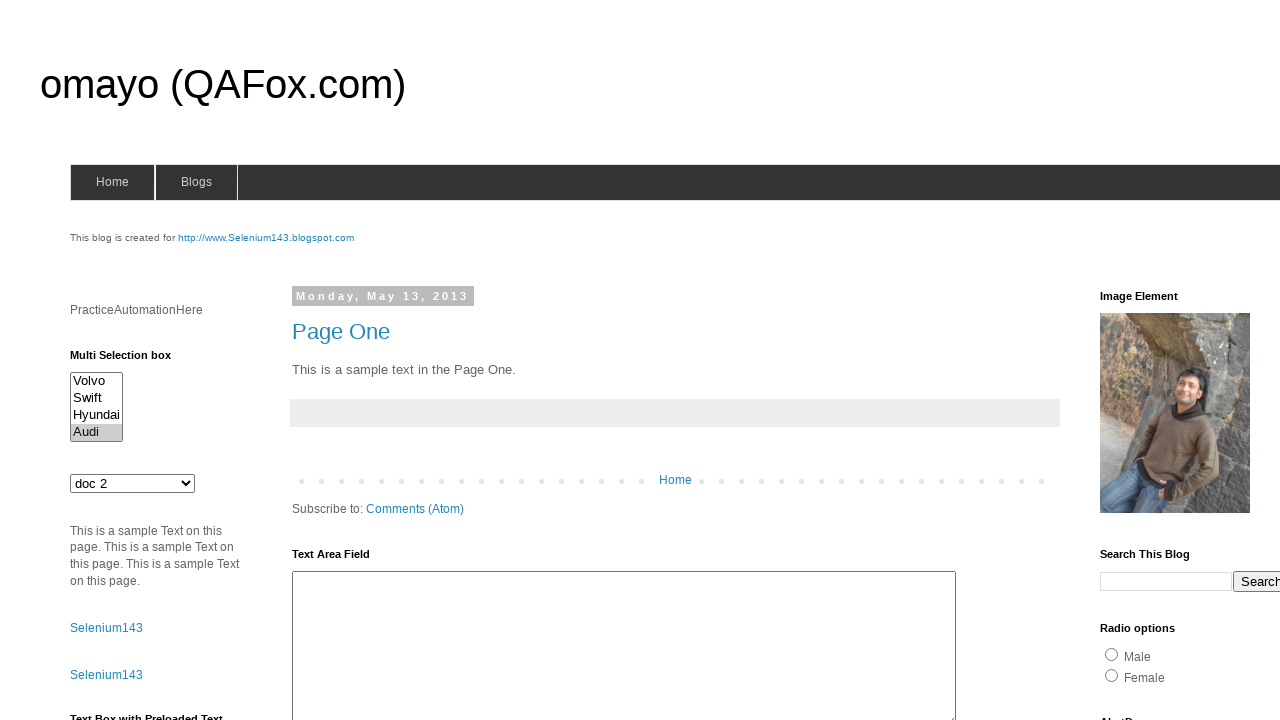